Tests right-click functionality on a button element and verifies that a context menu message appears

Starting URL: https://demoqa.com/buttons

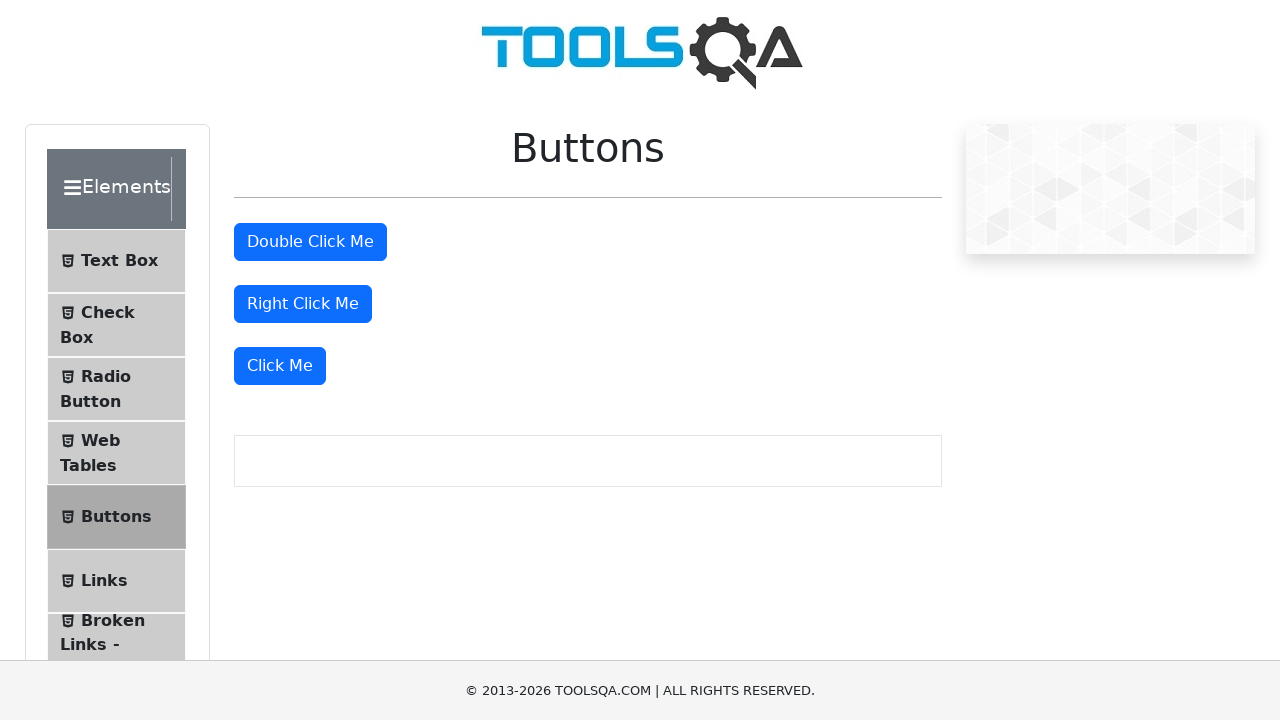

Right-clicked on the 'Right Click Me' button at (303, 304) on #rightClickBtn
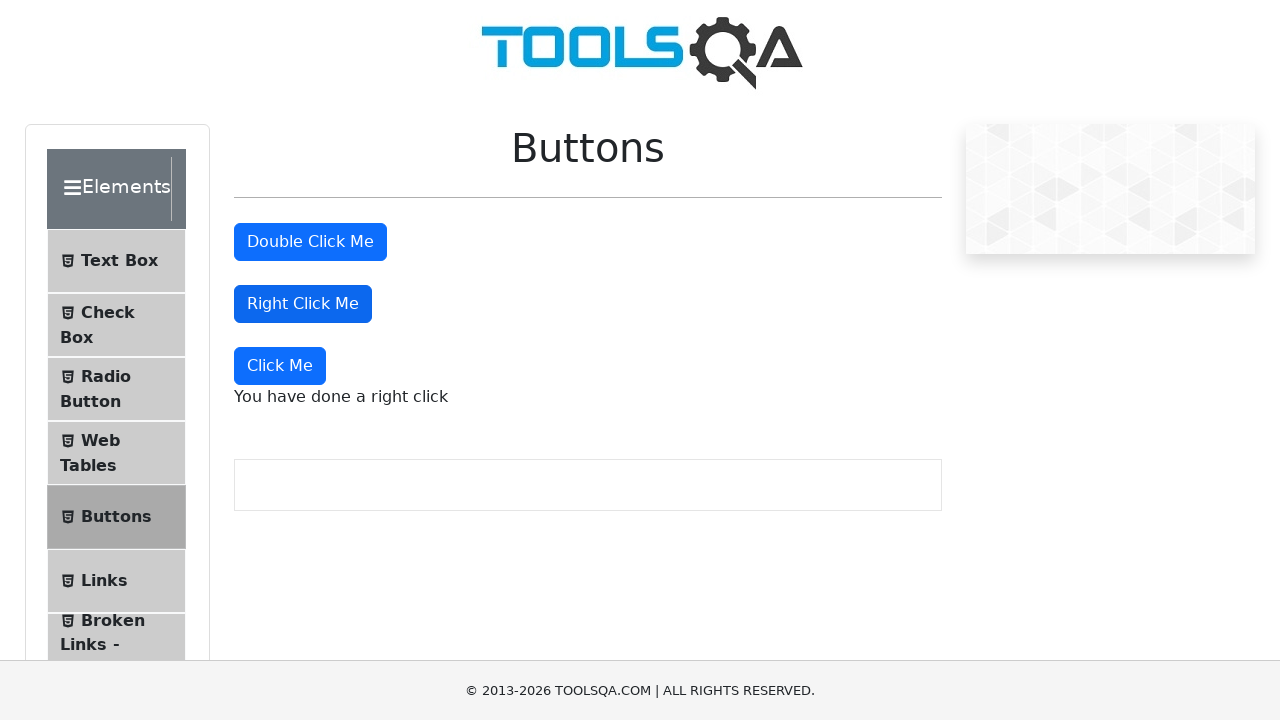

Context menu message element loaded
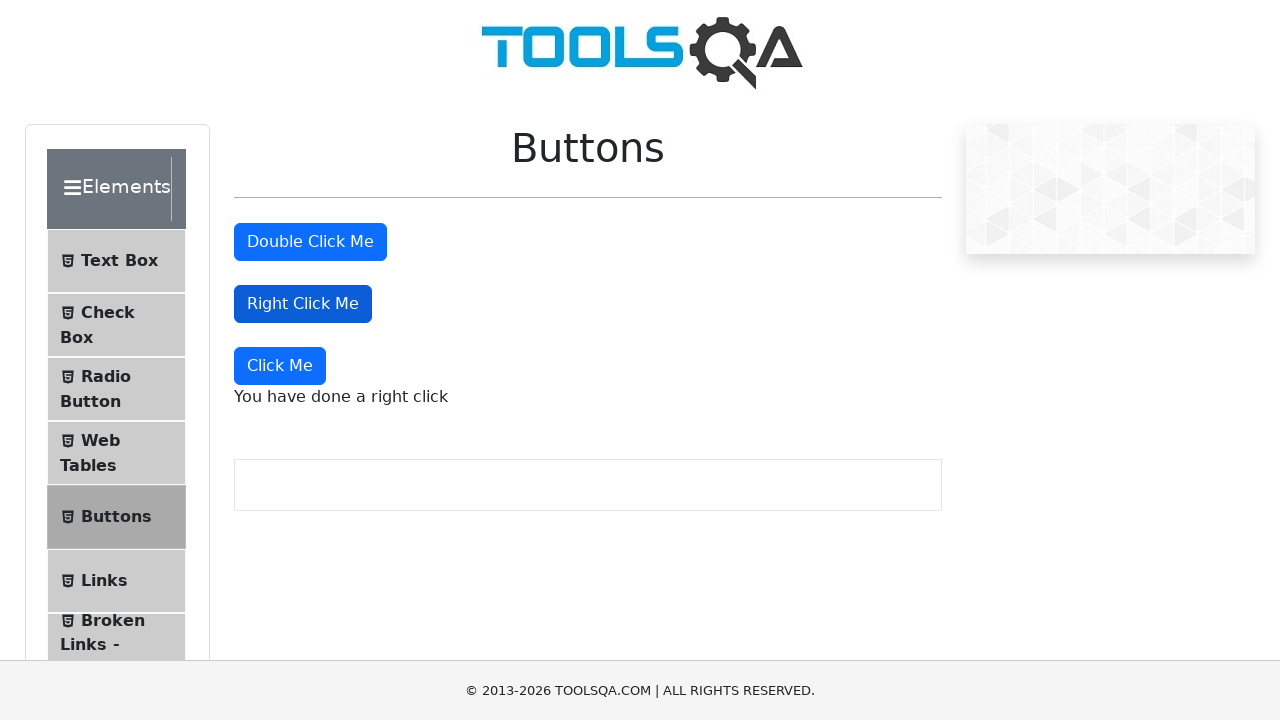

Retrieved context menu message text: 'You have done a right click'
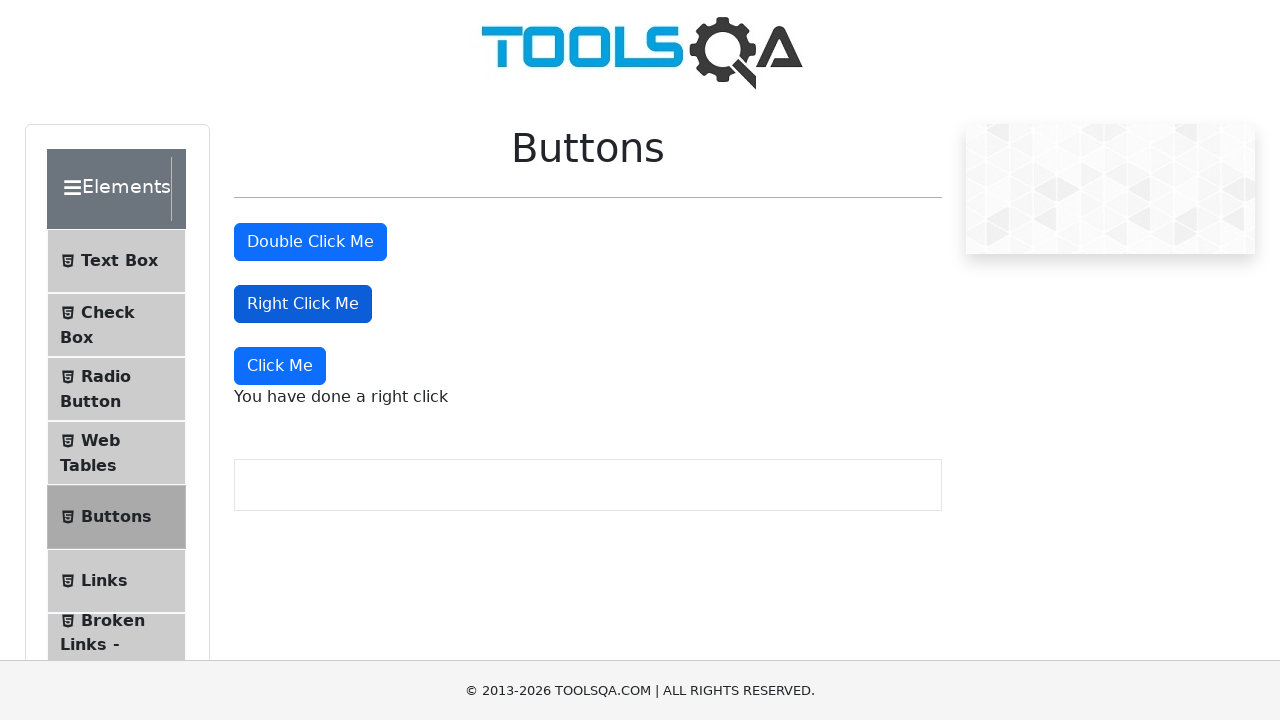

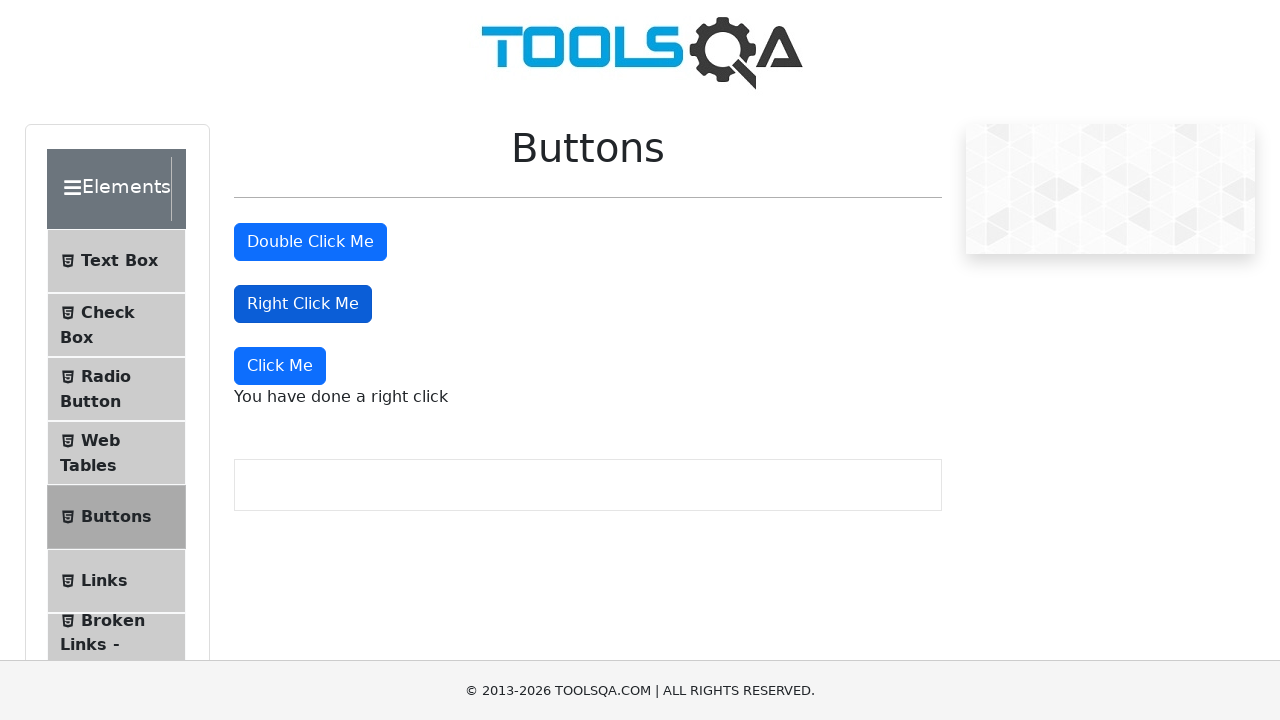